Tests the multiplication functionality on calculator.net by entering 483.08 × 69.6 and clicking equals to verify the calculation

Starting URL: https://www.calculator.net/

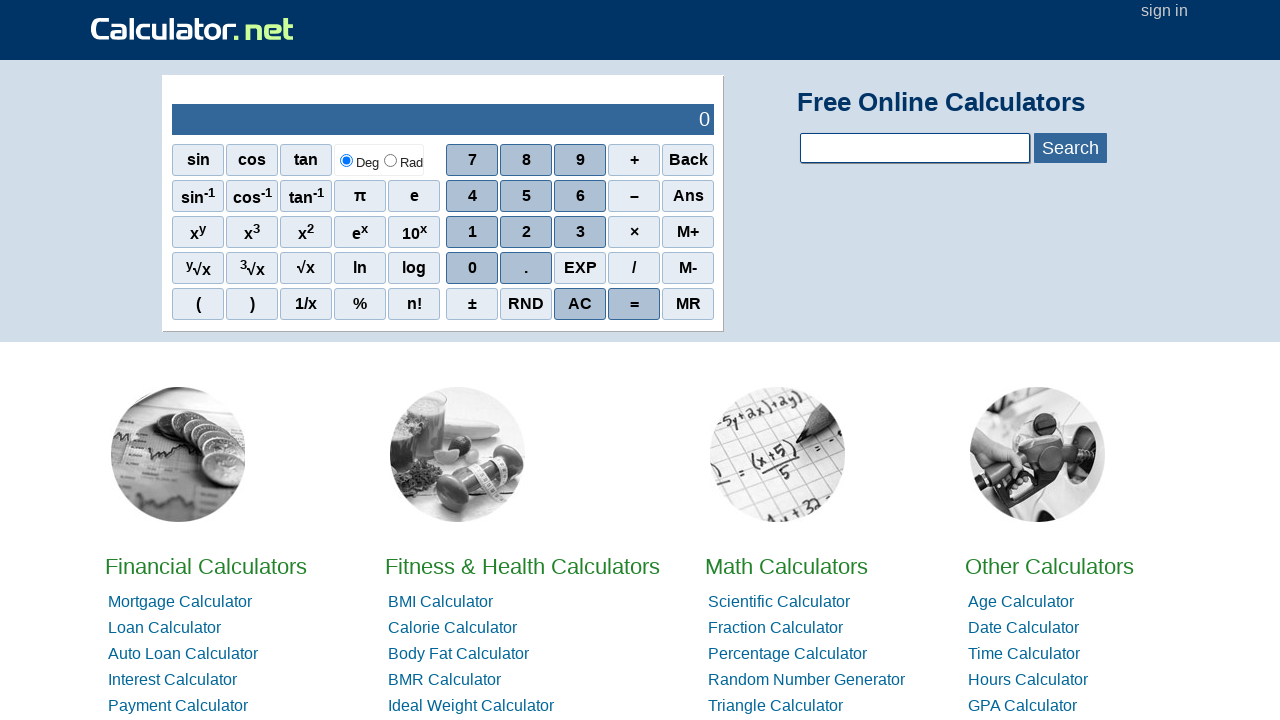

Clicked 4 on calculator keypad at (472, 196) on xpath=//*[@id='sciout']/tbody/tr[2]/td[2]/div/div[2]/span[1]
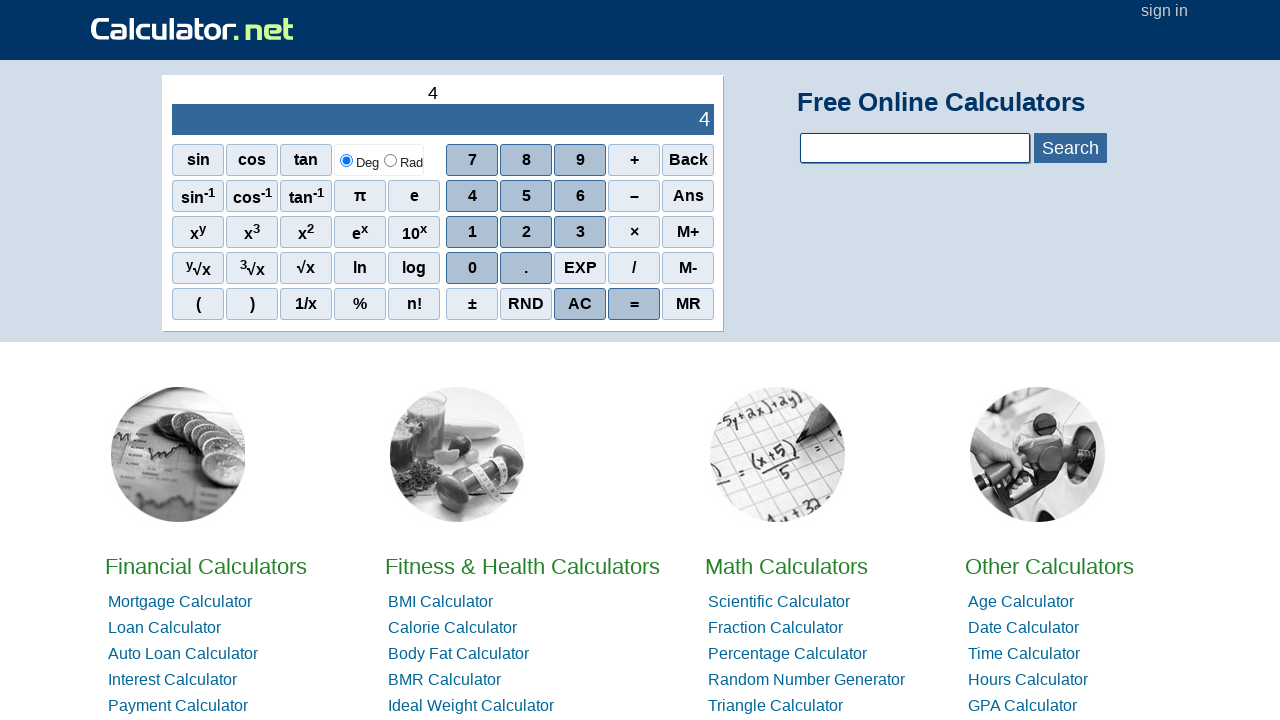

Clicked 8 on calculator keypad at (526, 160) on xpath=//*[@id='sciout']/tbody/tr[2]/td[2]/div/div[1]/span[2]
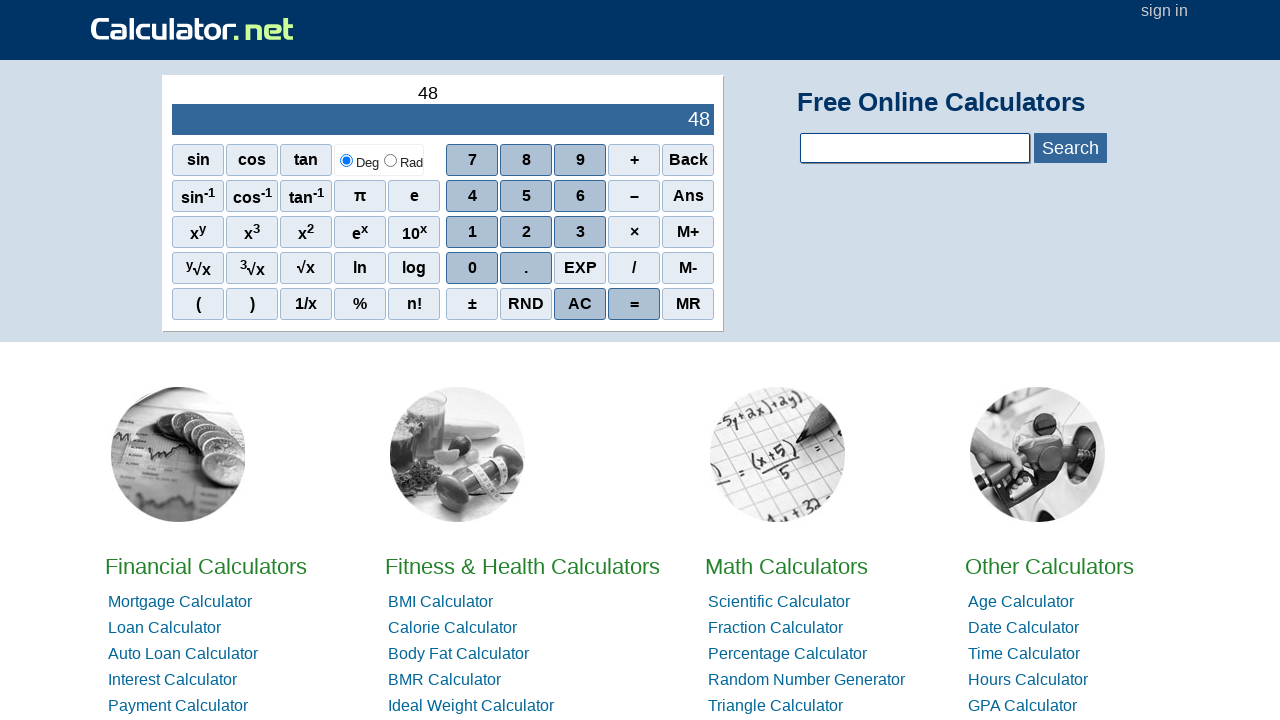

Clicked 3 on calculator keypad at (580, 232) on xpath=//*[@id='sciout']/tbody/tr[2]/td[2]/div/div[3]/span[3]
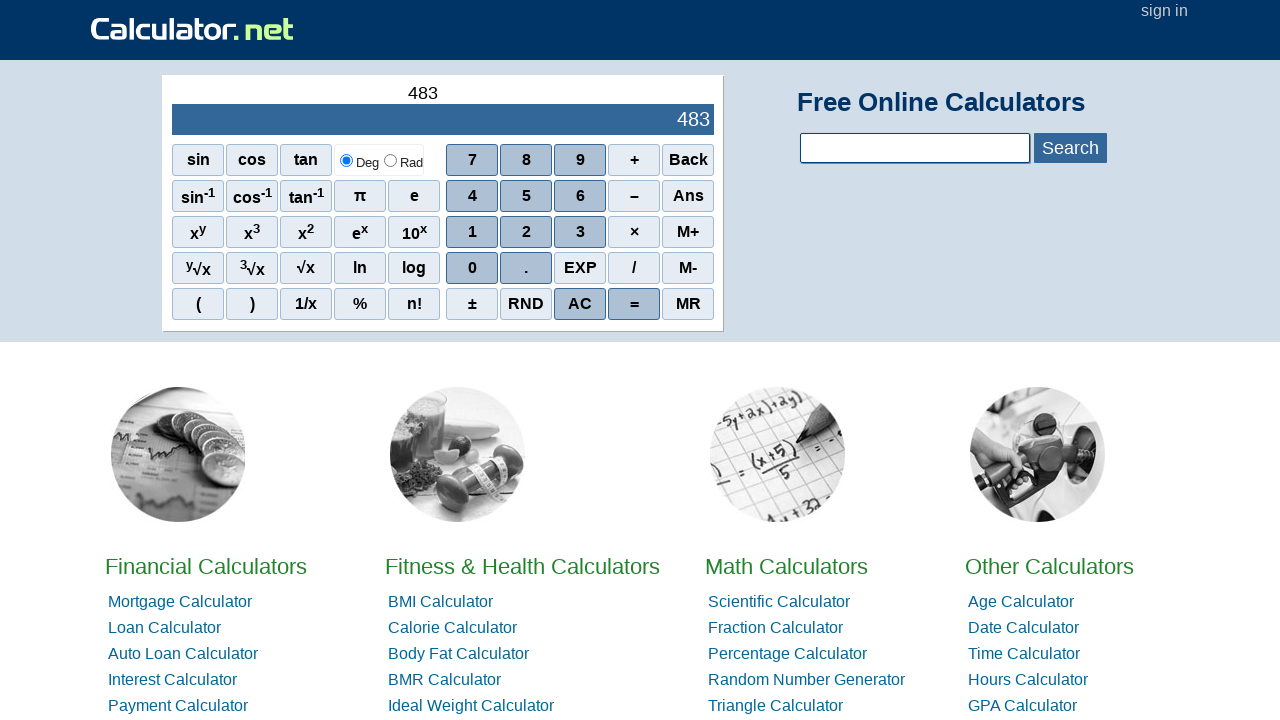

Clicked decimal point on calculator keypad at (526, 268) on xpath=//*[@id='sciout']/tbody/tr[2]/td[2]/div/div[4]/span[2]
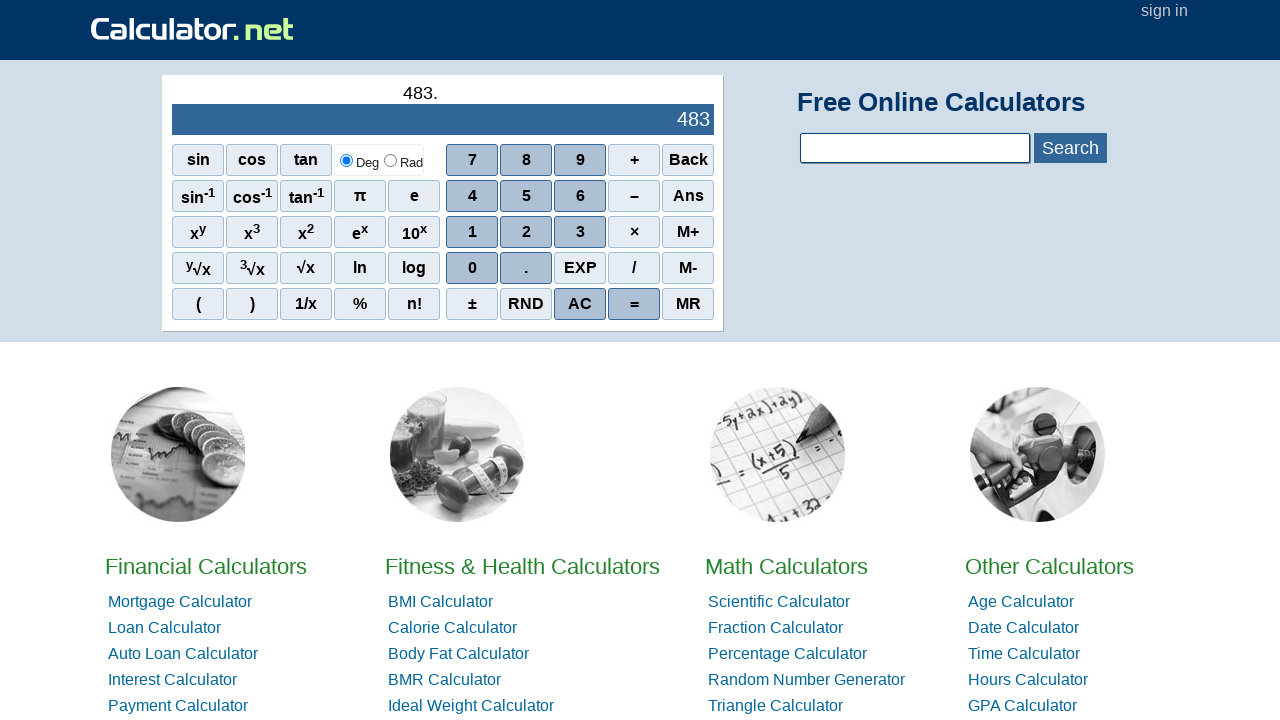

Clicked 0 on calculator keypad at (472, 268) on xpath=//*[@id='sciout']/tbody/tr[2]/td[2]/div/div[4]/span[1]
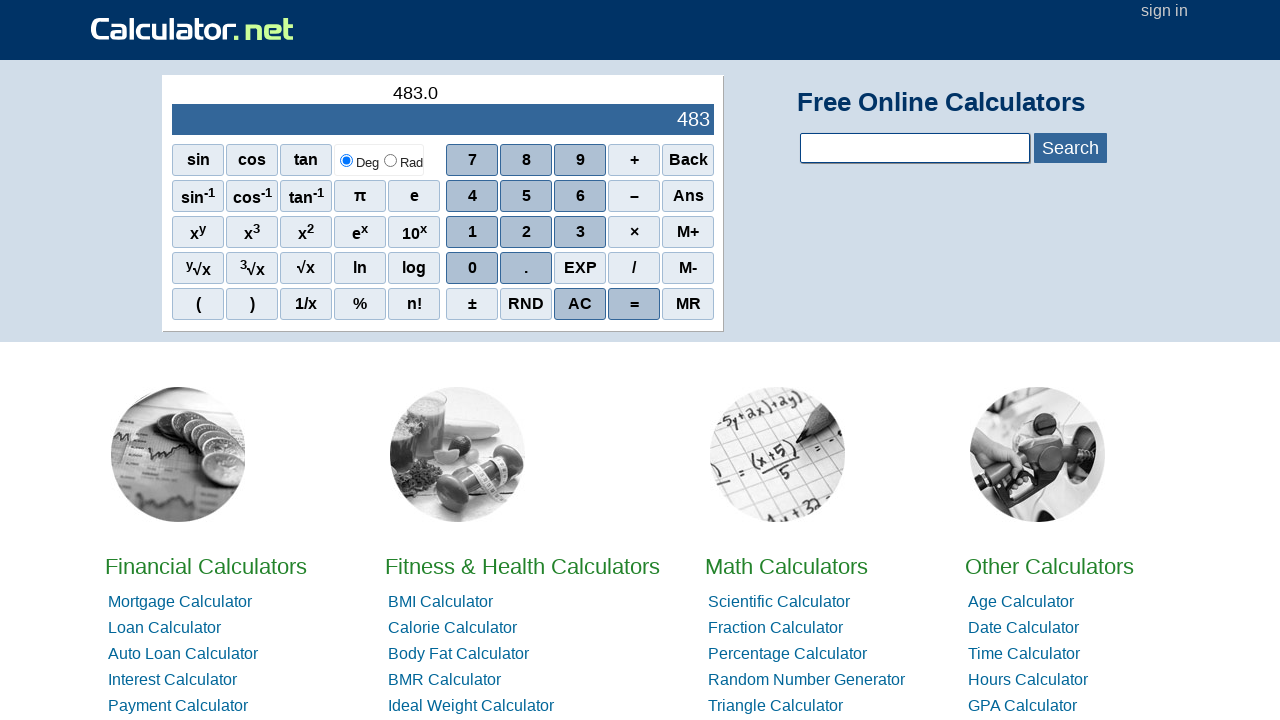

Clicked 8 on calculator keypad to complete first number 483.08 at (526, 160) on xpath=//*[@id='sciout']/tbody/tr[2]/td[2]/div/div[1]/span[2]
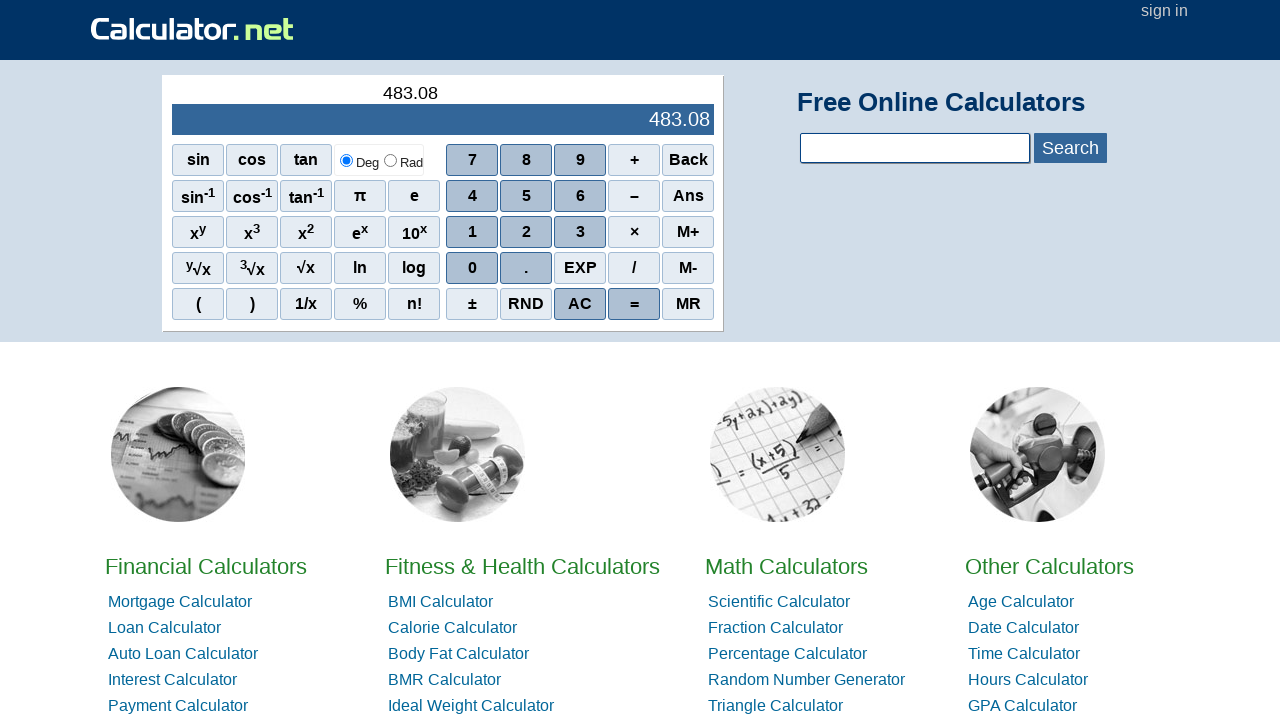

Clicked multiply operator (×) on calculator keypad at (634, 232) on xpath=//*[@id='sciout']/tbody/tr[2]/td[2]/div/div[3]/span[4]
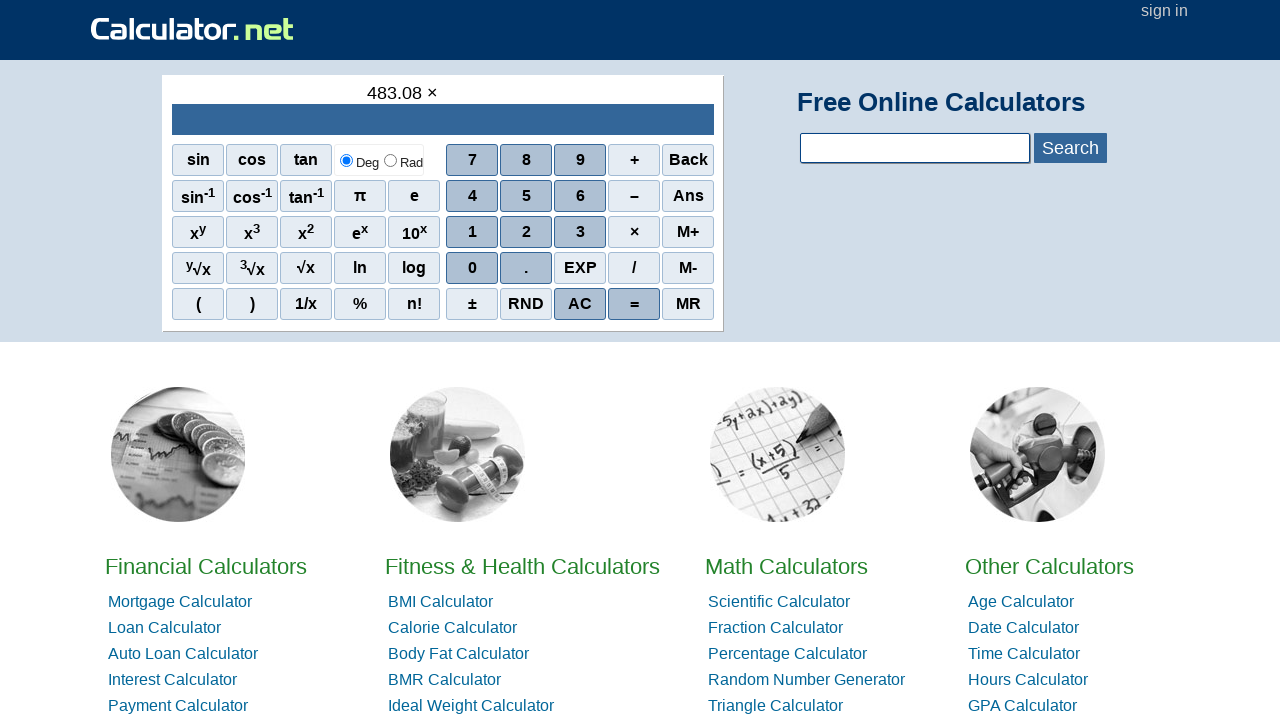

Clicked 6 on calculator keypad at (580, 196) on xpath=//*[@id='sciout']/tbody/tr[2]/td[2]/div/div[2]/span[3]
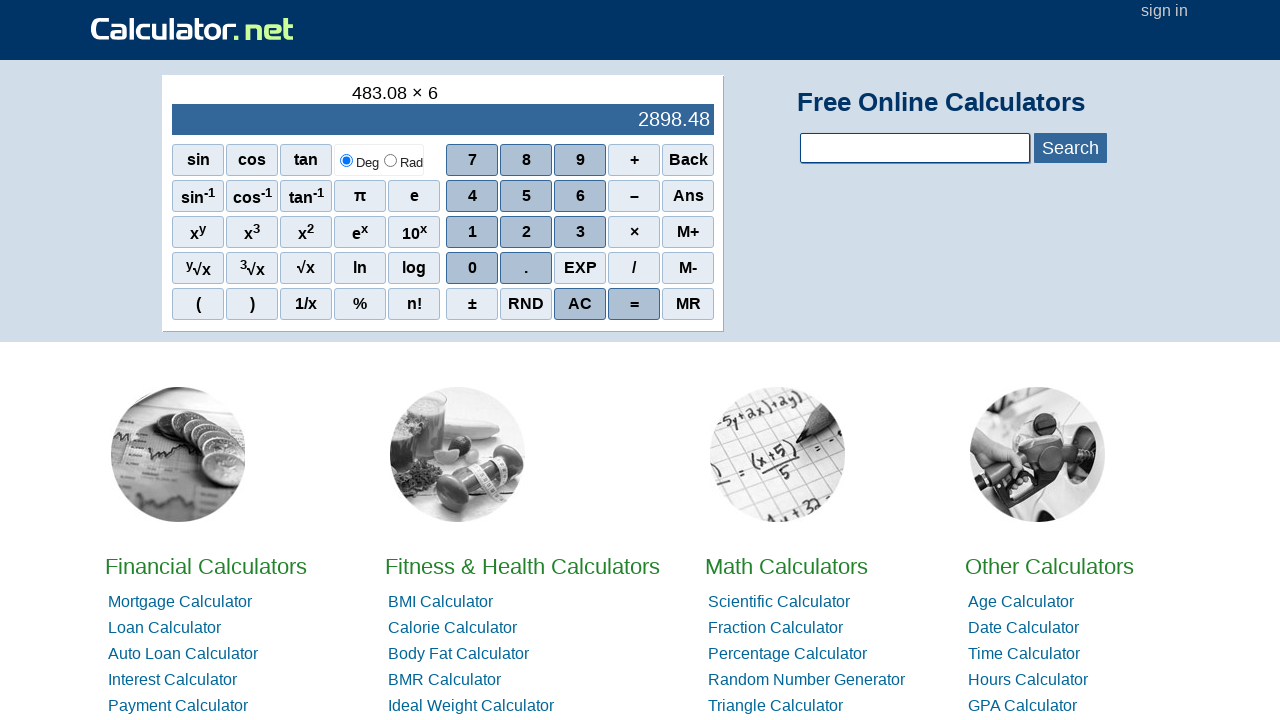

Clicked 9 on calculator keypad at (580, 160) on xpath=//*[@id='sciout']/tbody/tr[2]/td[2]/div/div[1]/span[3]
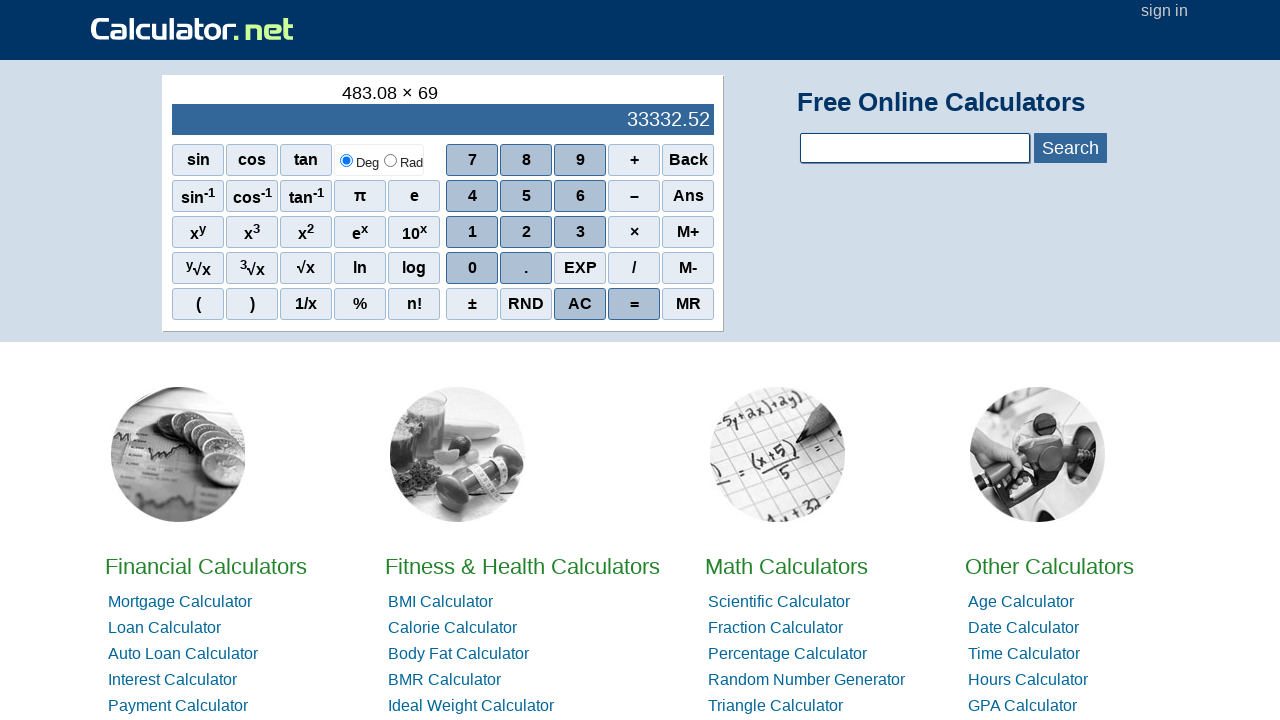

Clicked decimal point on calculator keypad at (526, 268) on xpath=//*[@id='sciout']/tbody/tr[2]/td[2]/div/div[4]/span[2]
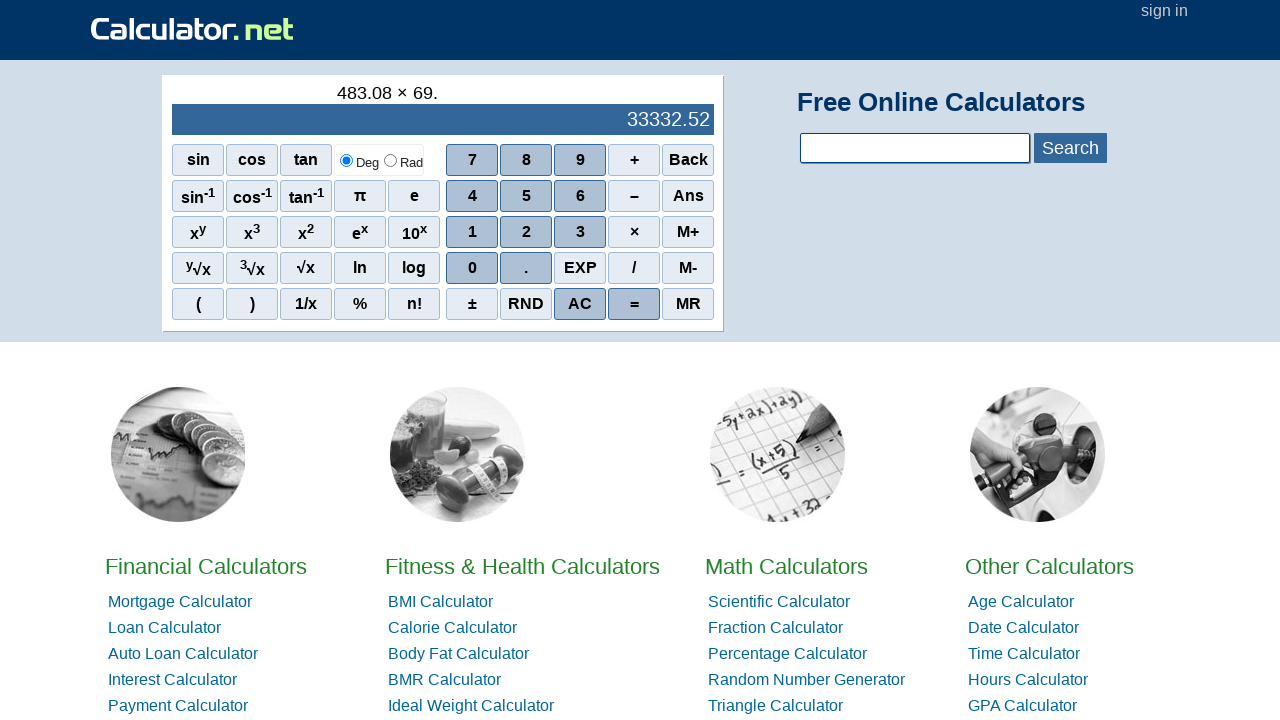

Clicked 6 on calculator keypad to complete second number 69.6 at (580, 196) on xpath=//*[@id='sciout']/tbody/tr[2]/td[2]/div/div[2]/span[3]
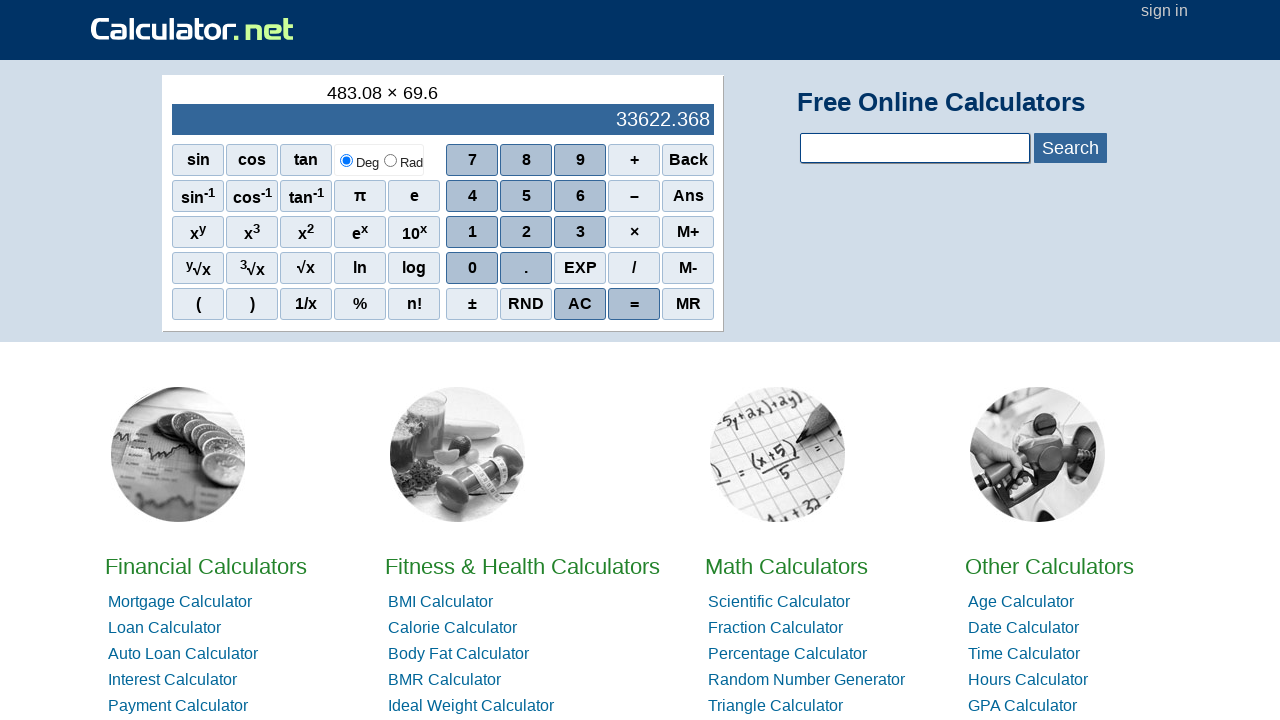

Clicked equals button to calculate 483.08 × 69.6 at (634, 304) on xpath=//*[@id='sciout']/tbody/tr[2]/td[2]/div/div[5]/span[4]
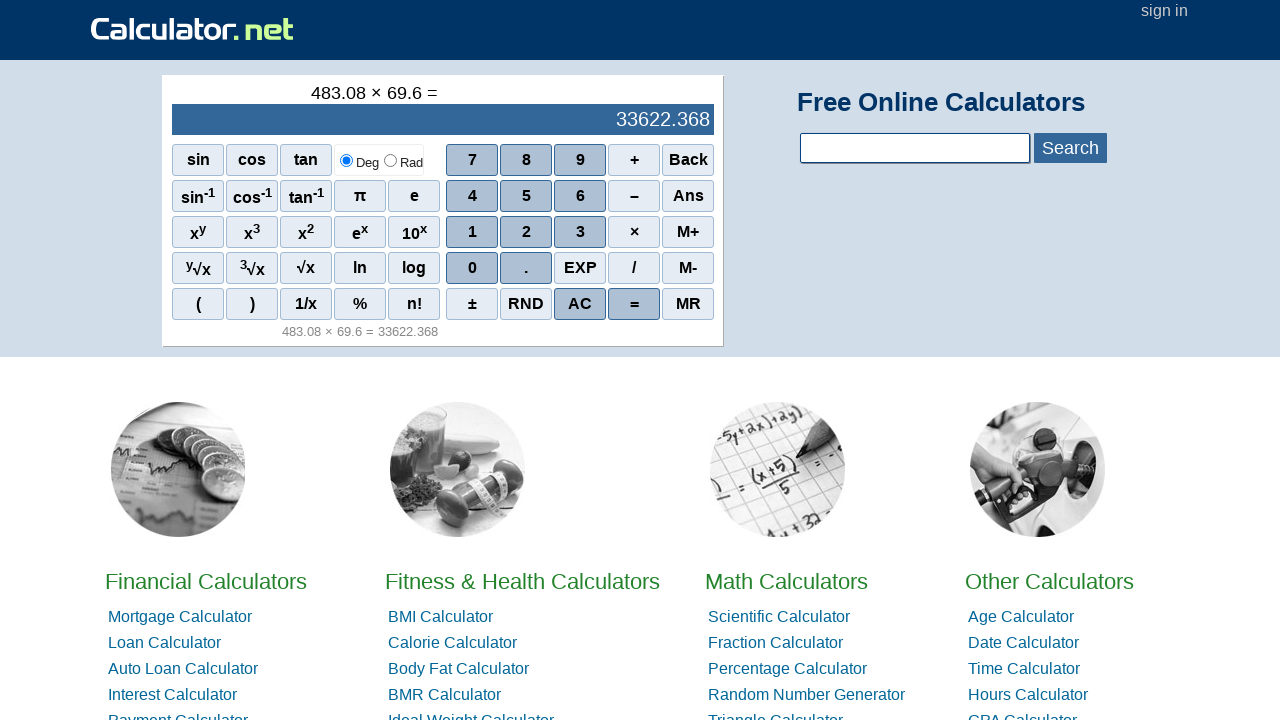

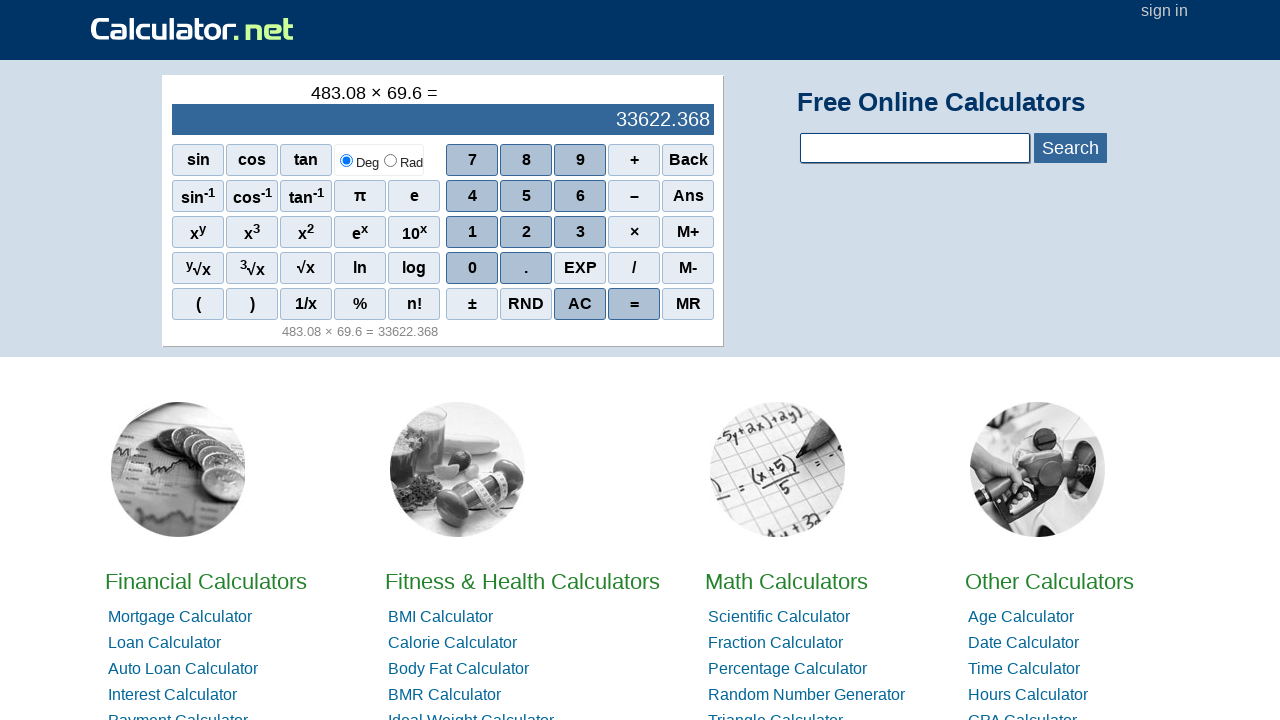